Navigates to Uber's university careers page, scrolls through the listings, and clicks "Load more" buttons to load all available job postings.

Starting URL: https://www.uber.com/us/en/careers/list/?department=University

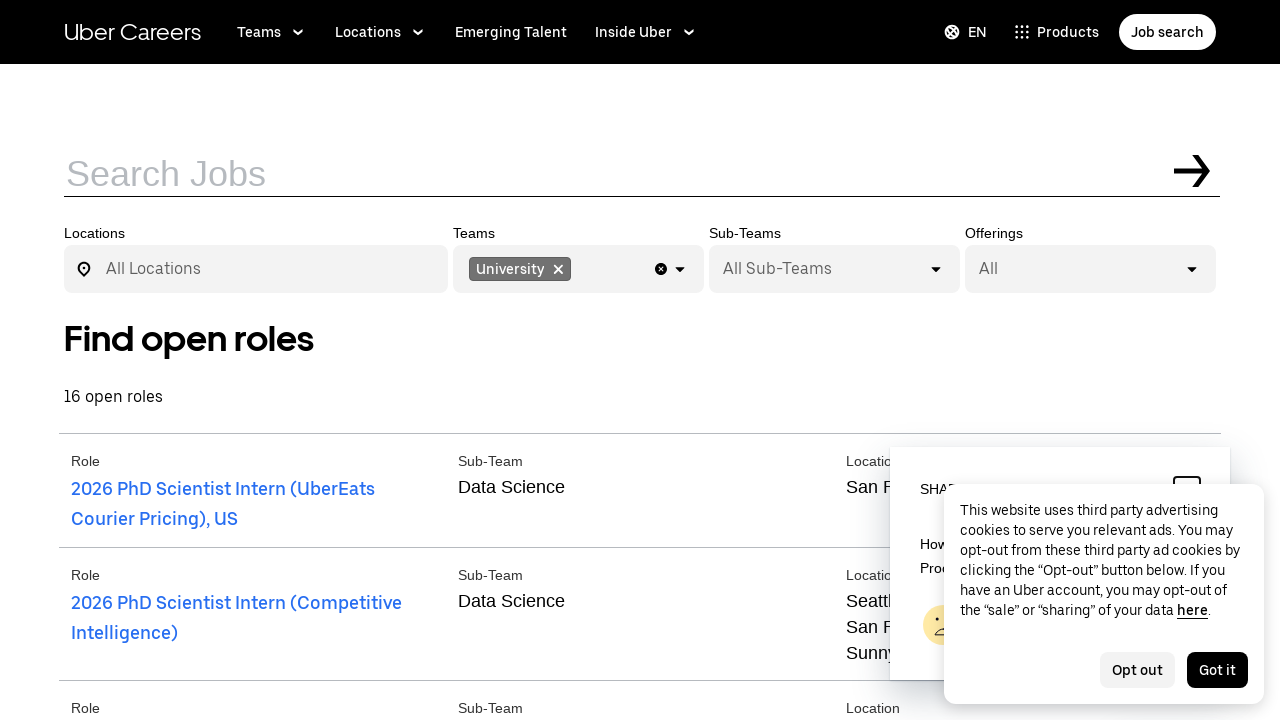

Job listing links appeared on the page
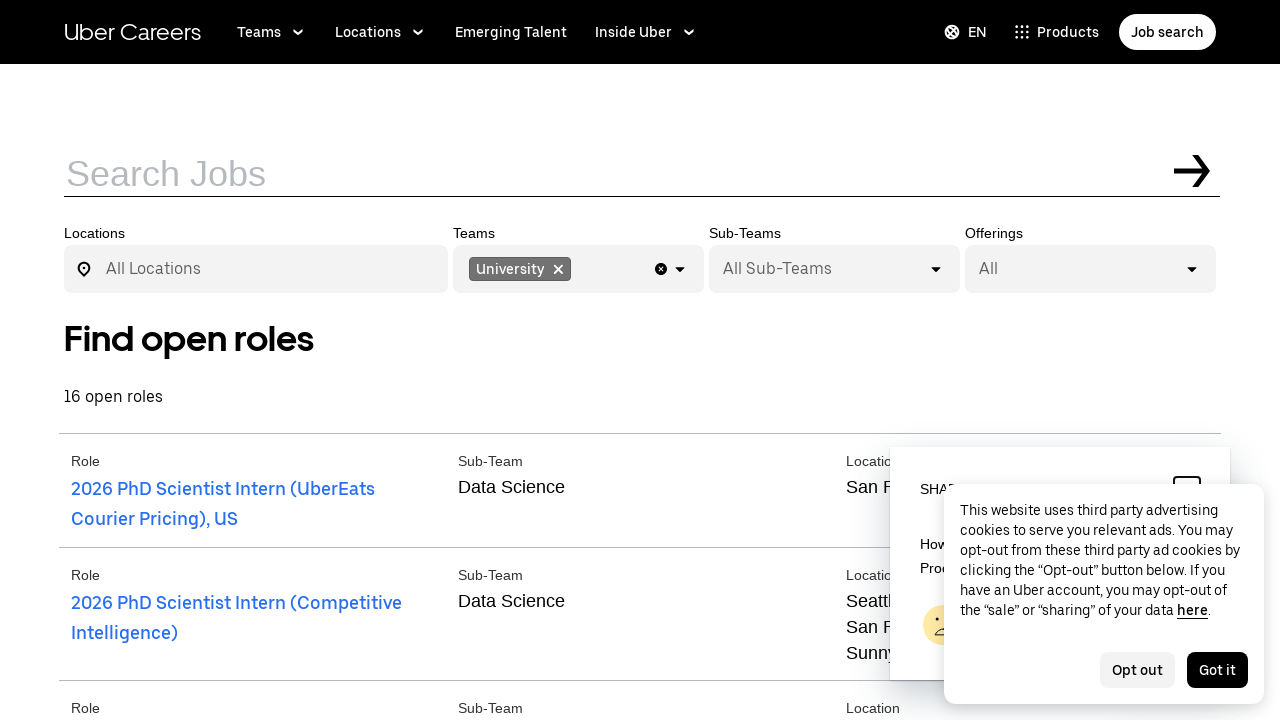

Counted 19 job listings before scroll
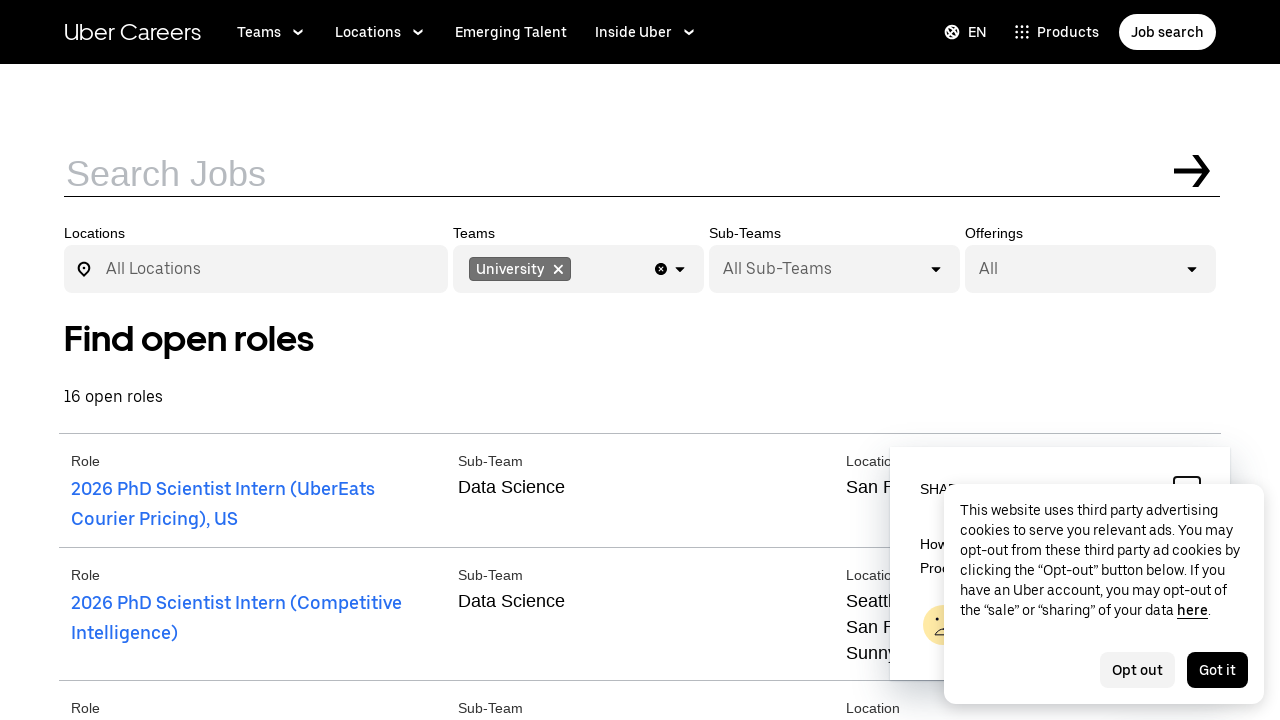

Scrolled to bottom of page
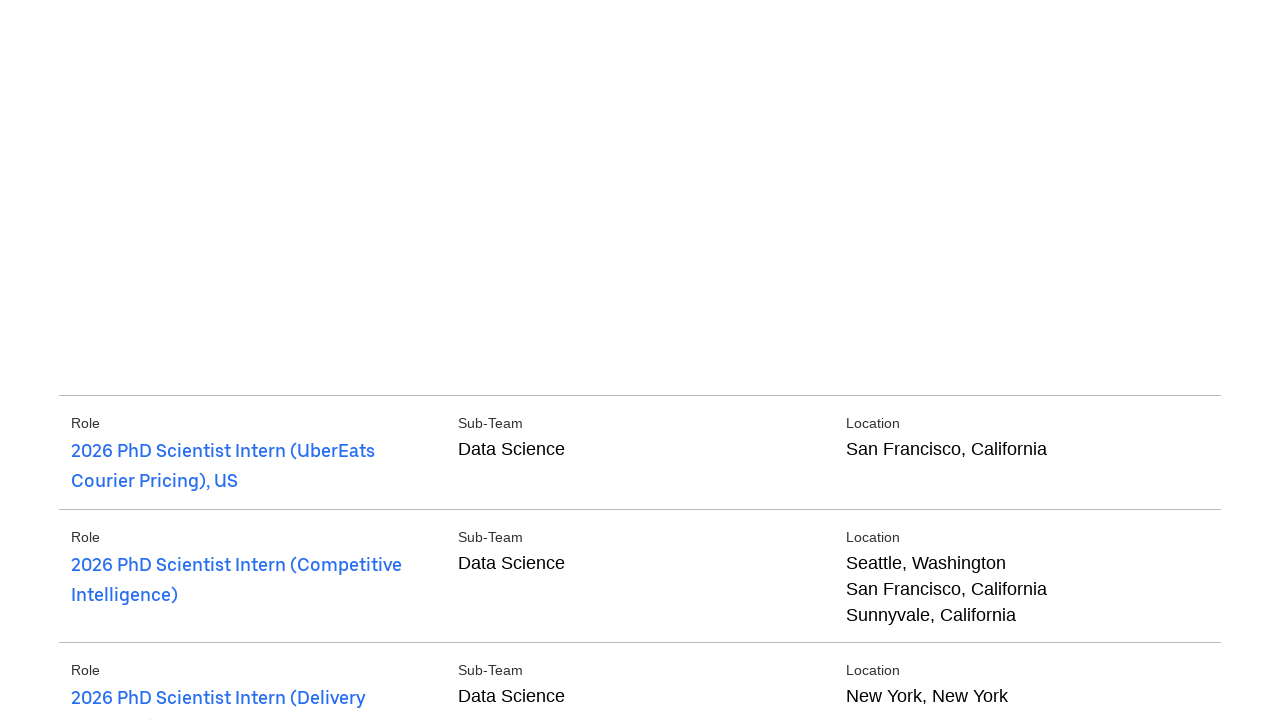

Waited 500ms for page content to load
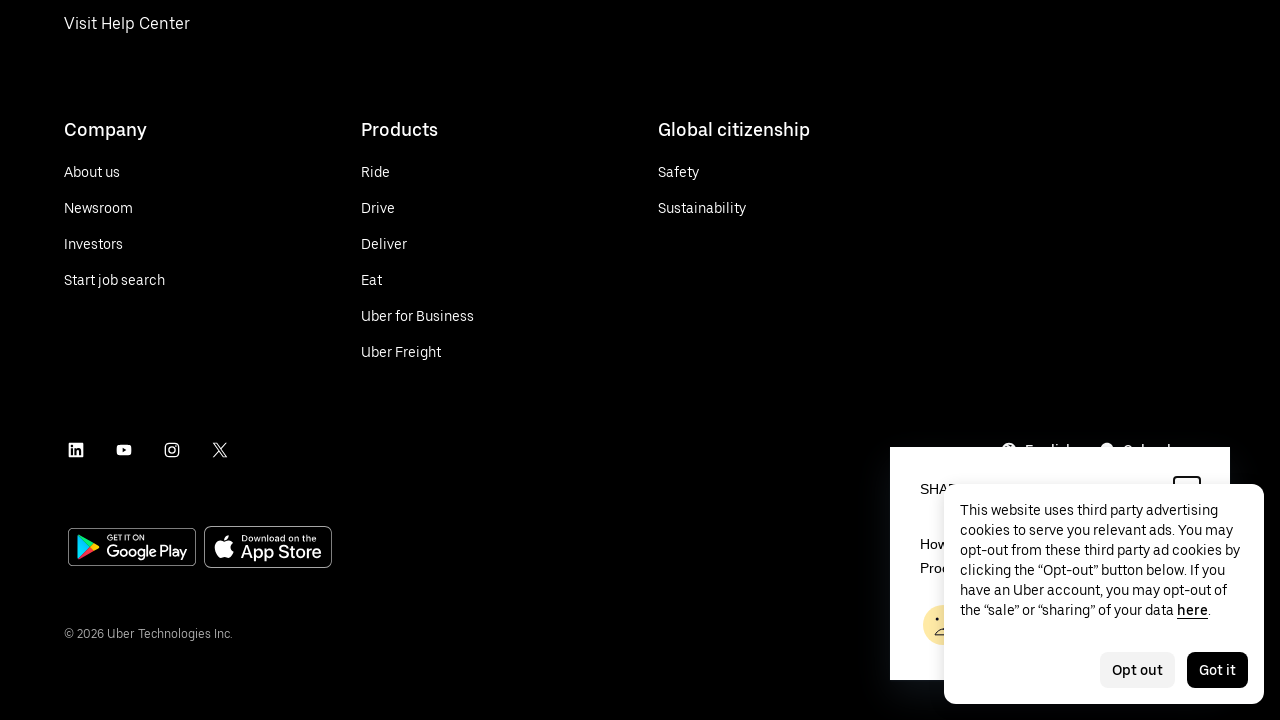

Counted 19 job listings after scroll (loaded 0 new listings)
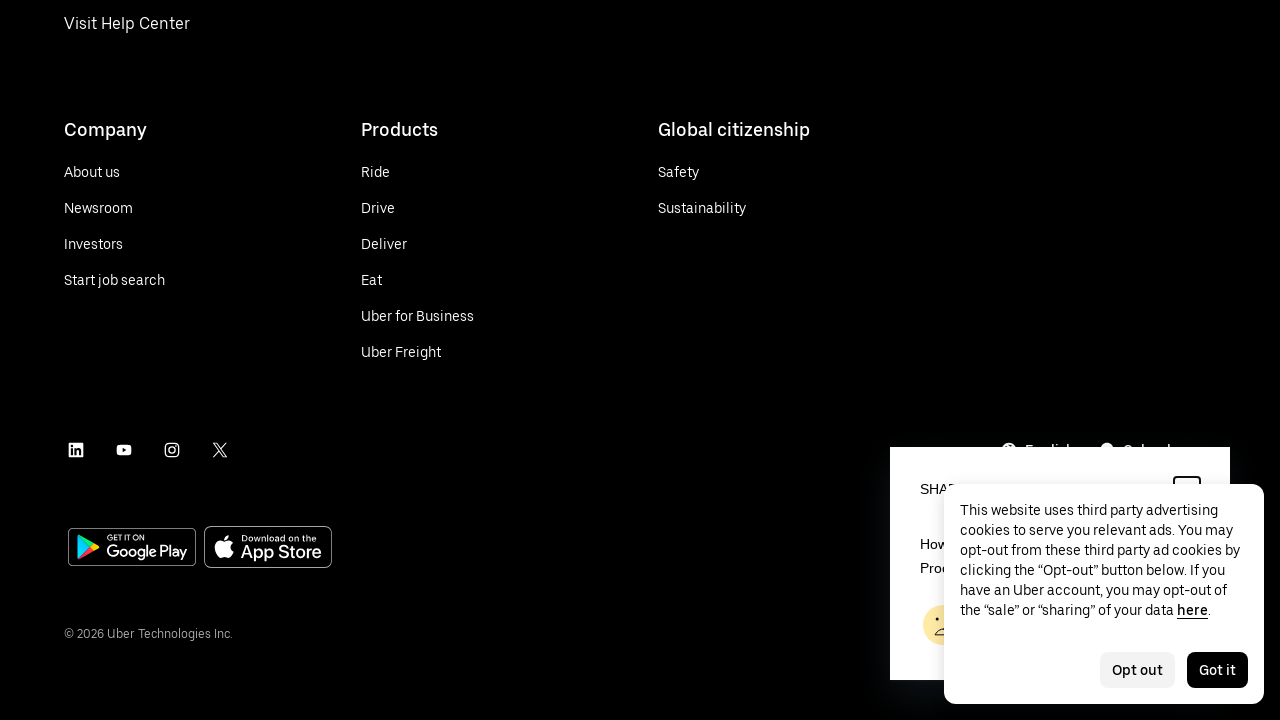

No new listings loaded, stopping iteration
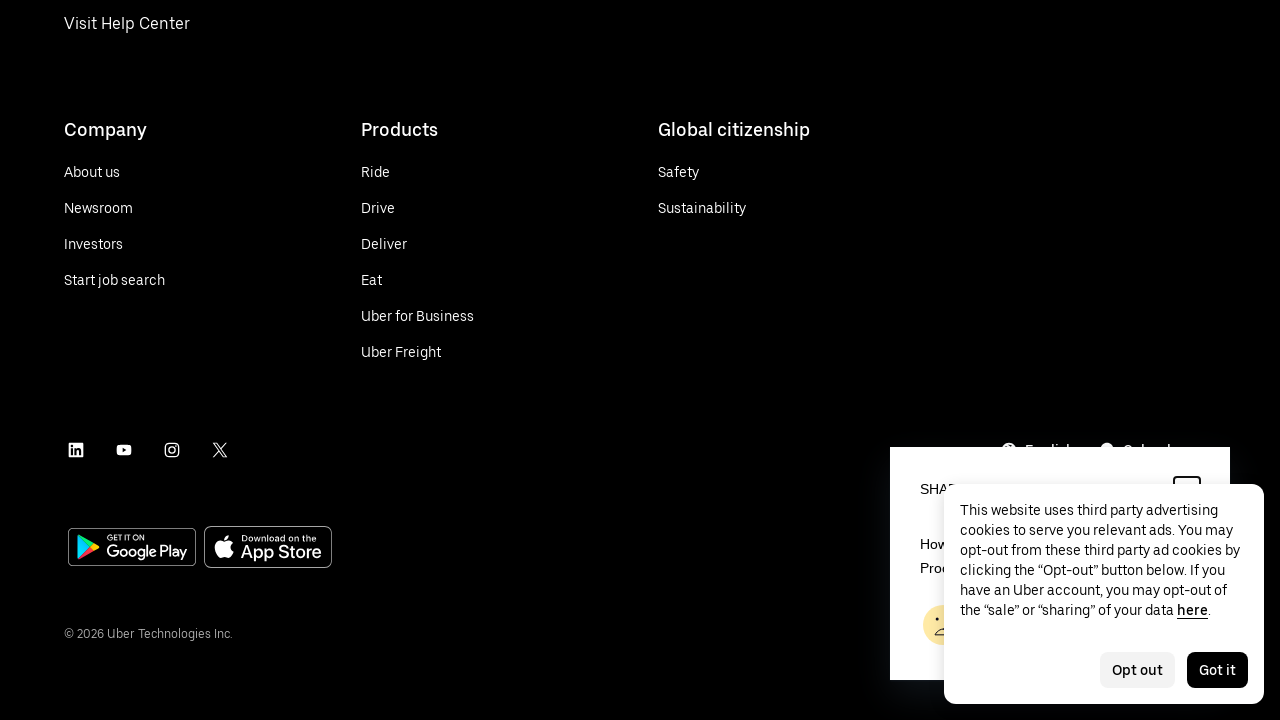

Final verification: job listings are visible on the page
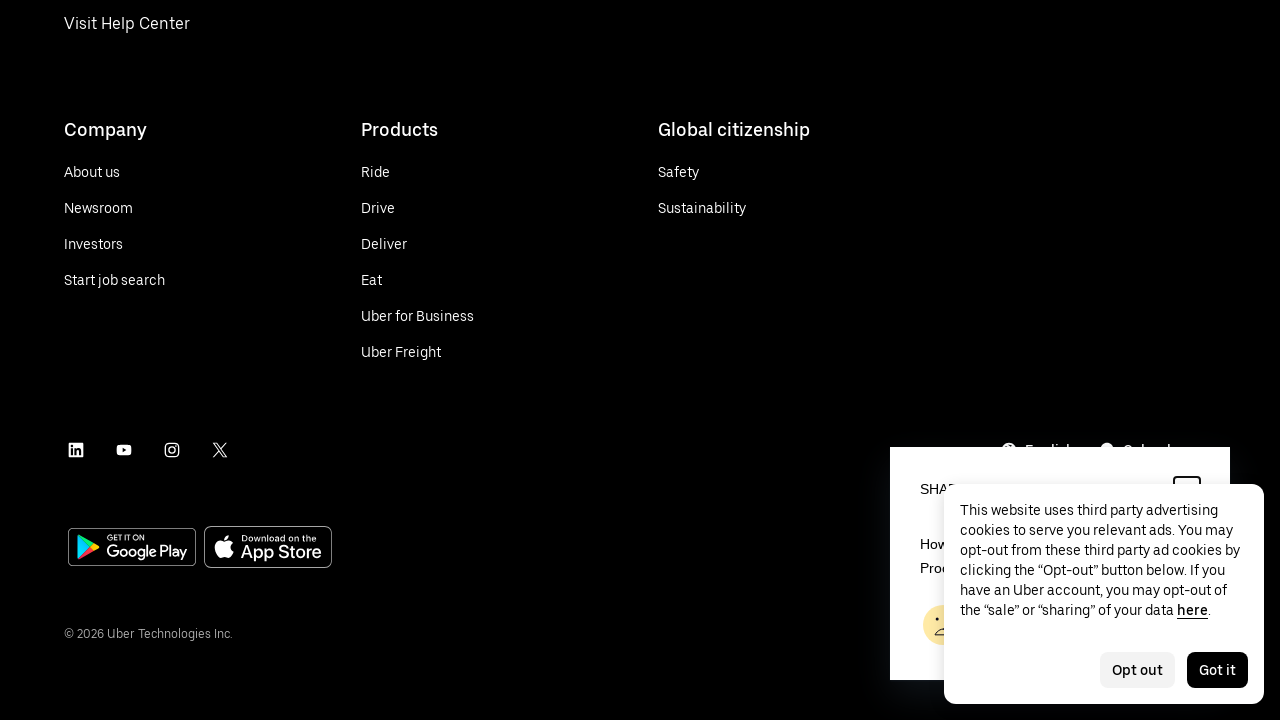

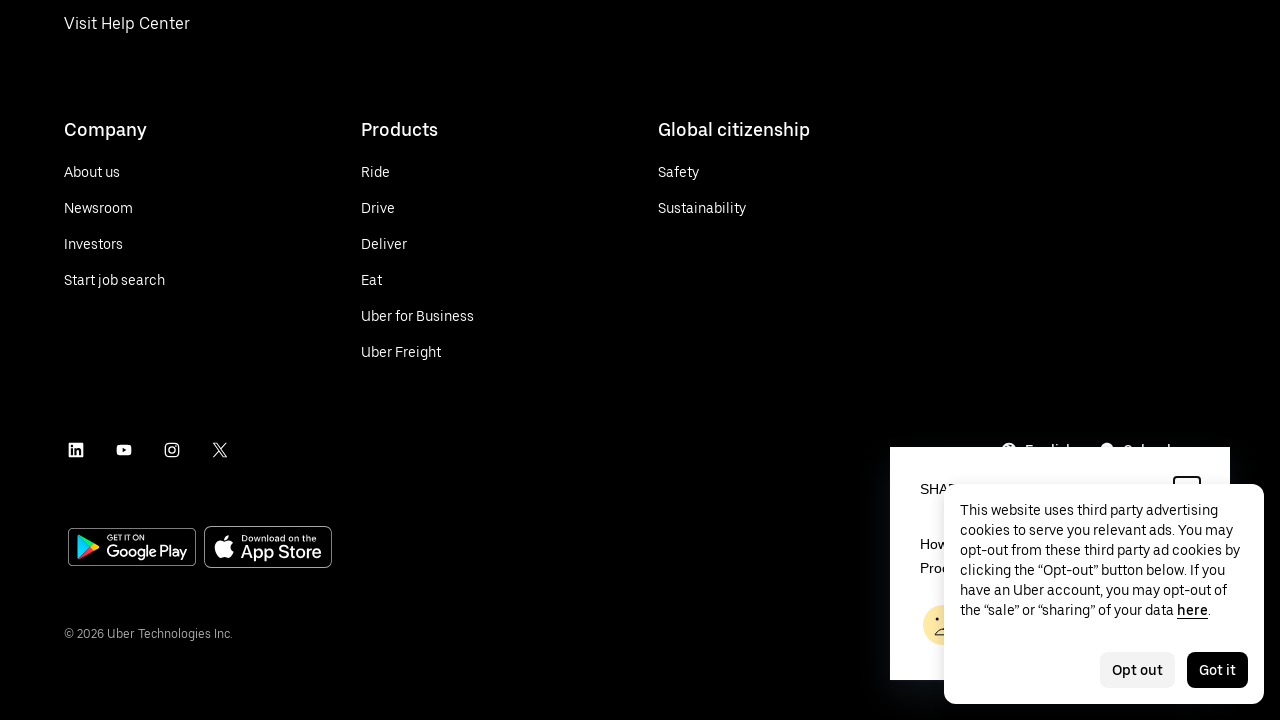